Tests that trailing spaces are trimmed from todo text on save.

Starting URL: https://todomvc.com/examples/typescript-angular/#/

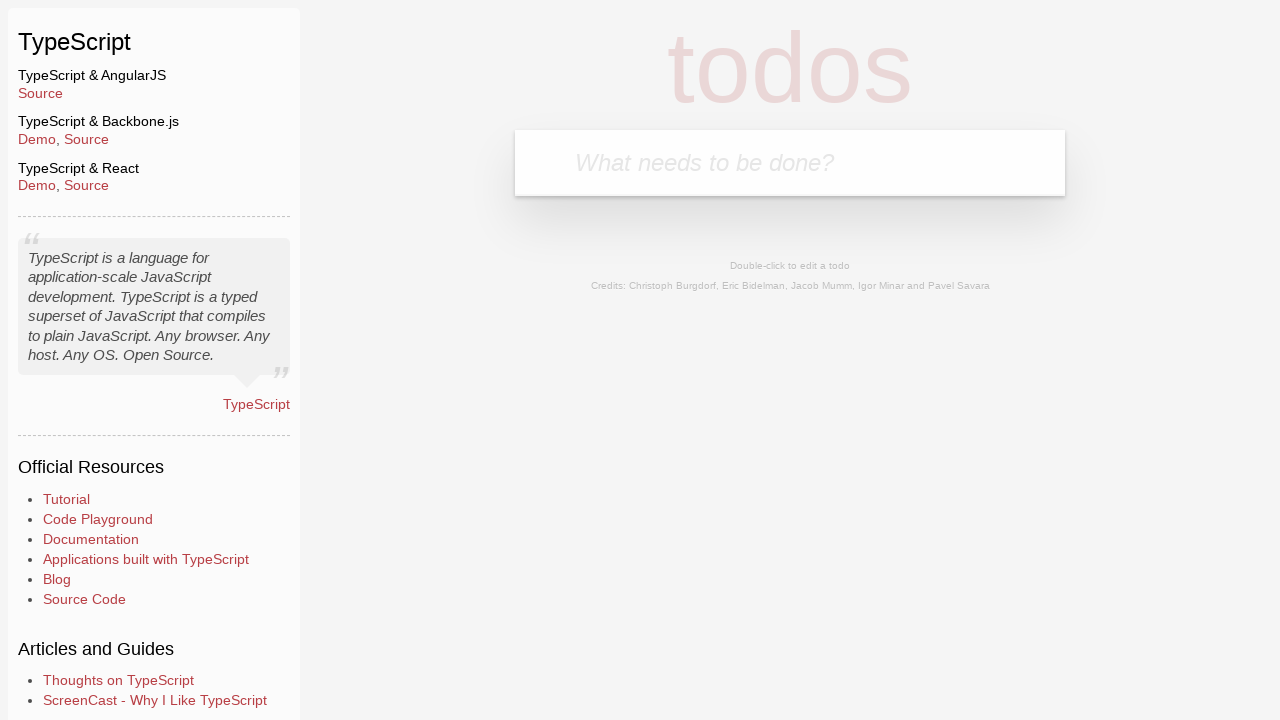

Filled new todo input with 'Lorem' on .new-todo
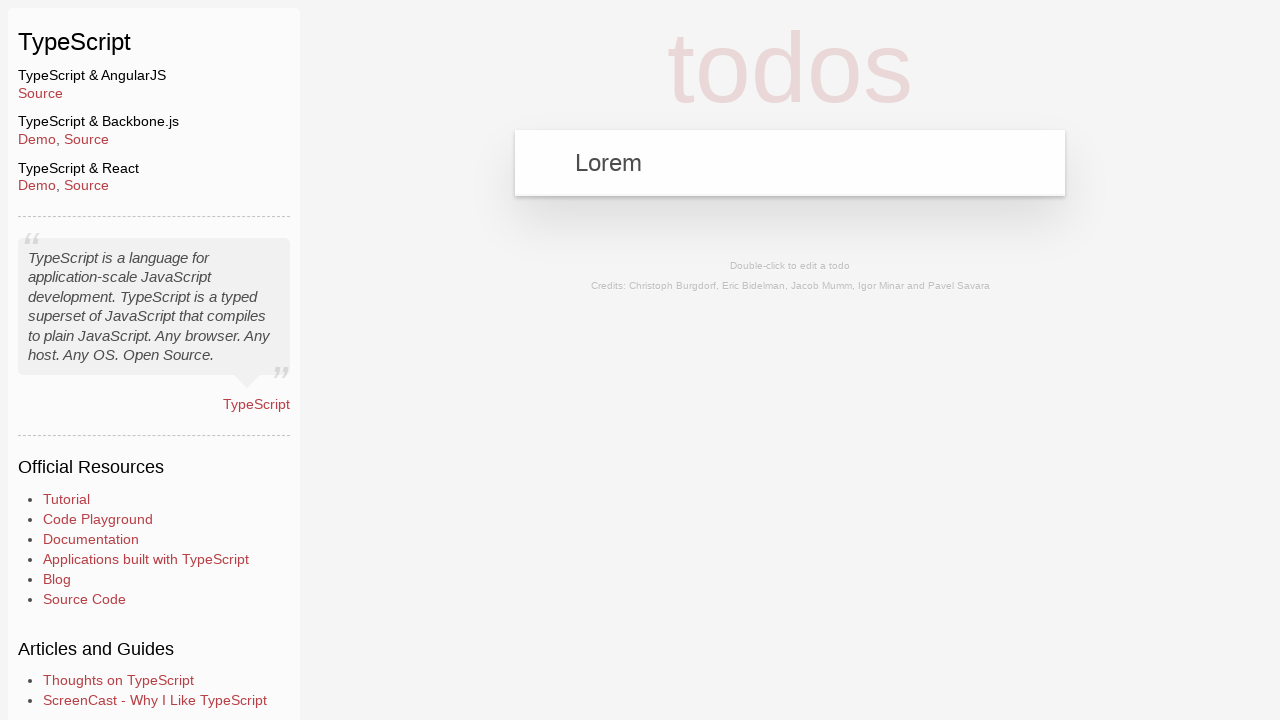

Pressed Enter to create new todo on .new-todo
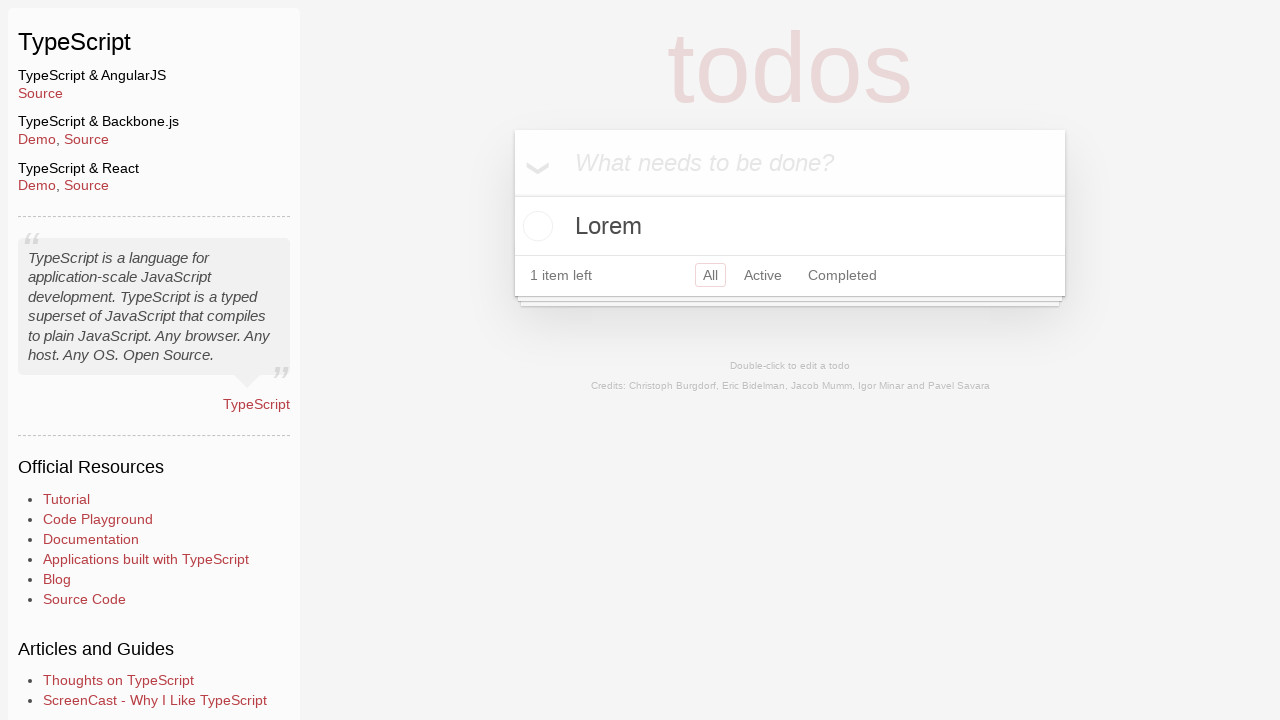

Double-clicked todo to enter edit mode at (790, 226) on text=Lorem
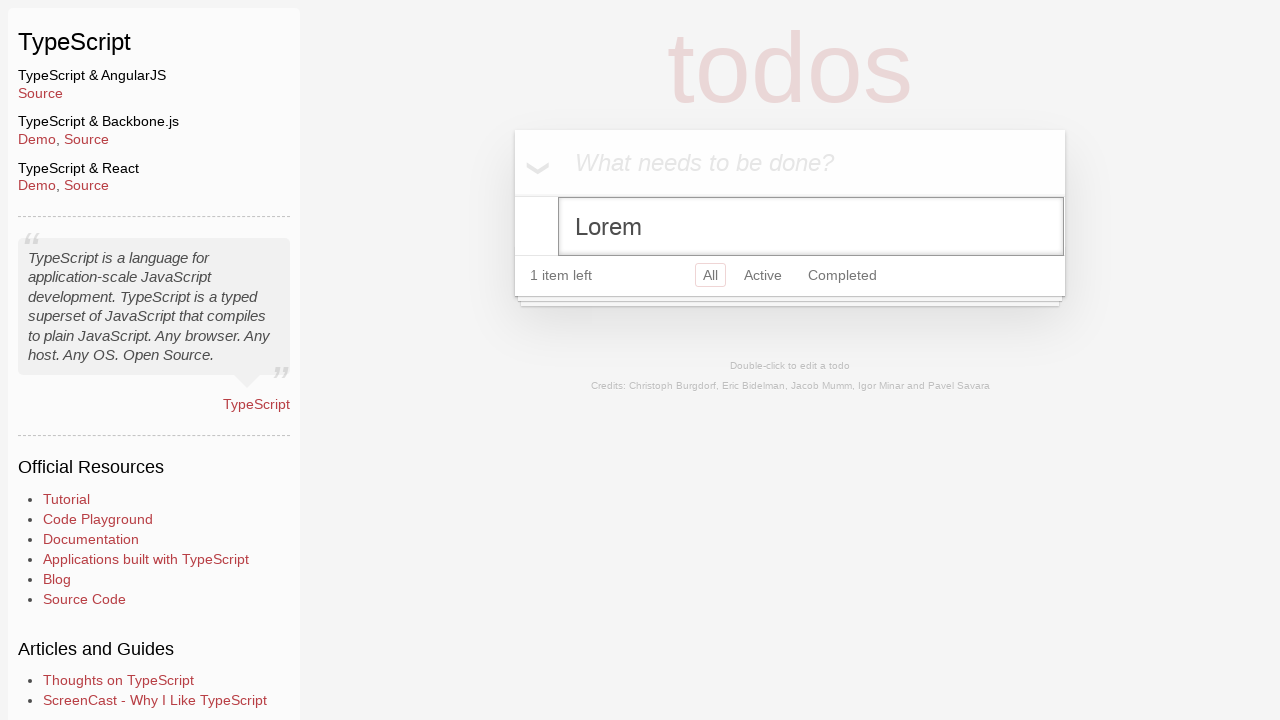

Filled edit field with 'Ipsum' followed by trailing spaces on .edit
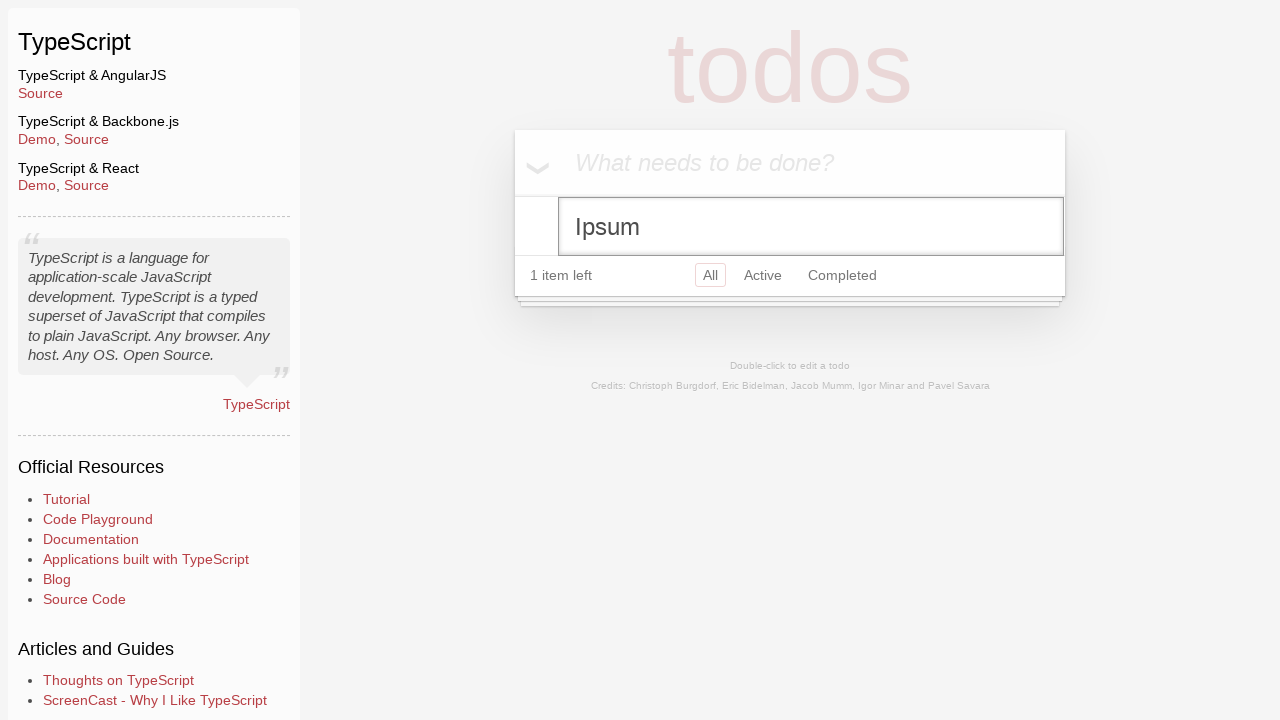

Clicked body to save changes and exit edit mode at (640, 261) on body
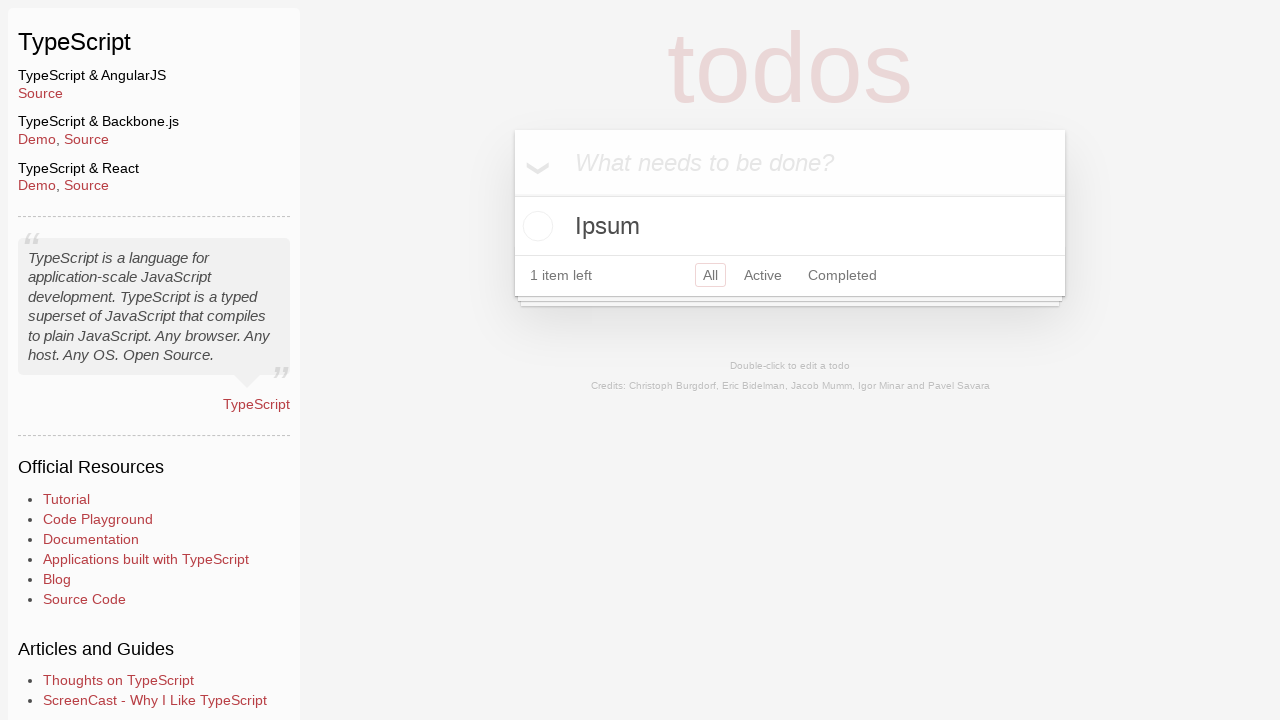

Verified that trailing spaces were trimmed and todo displays as 'Ipsum'
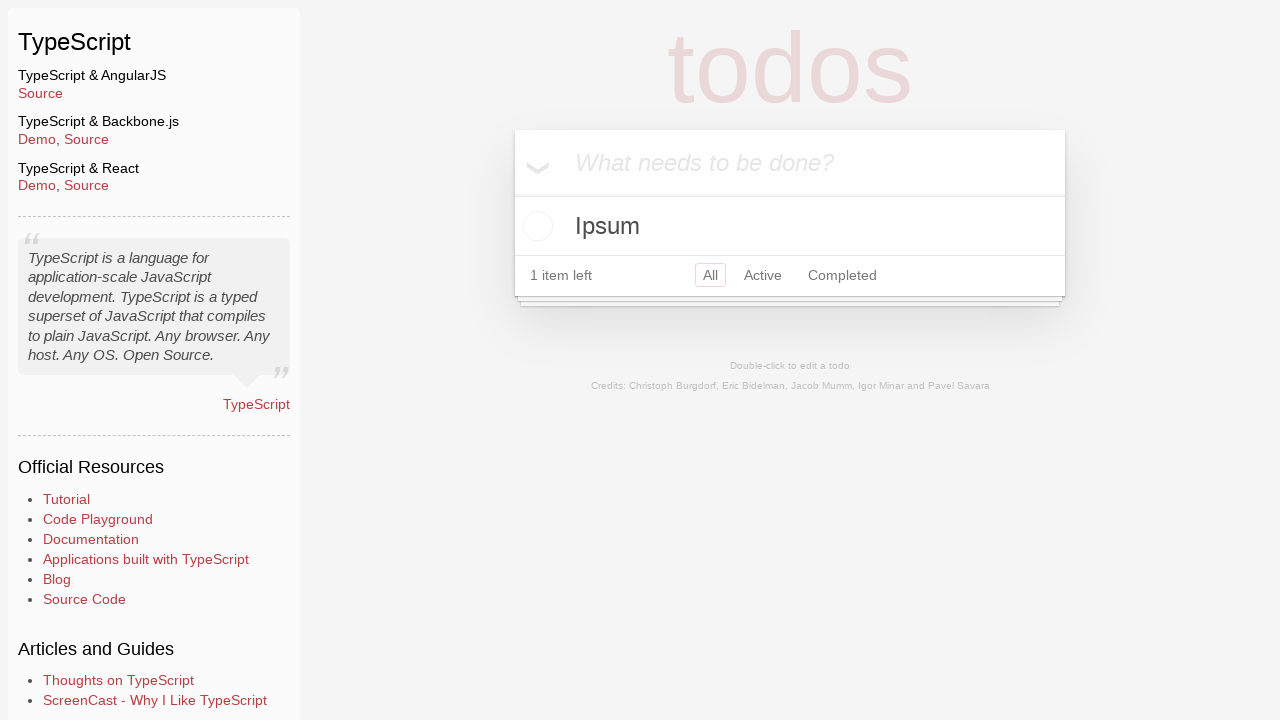

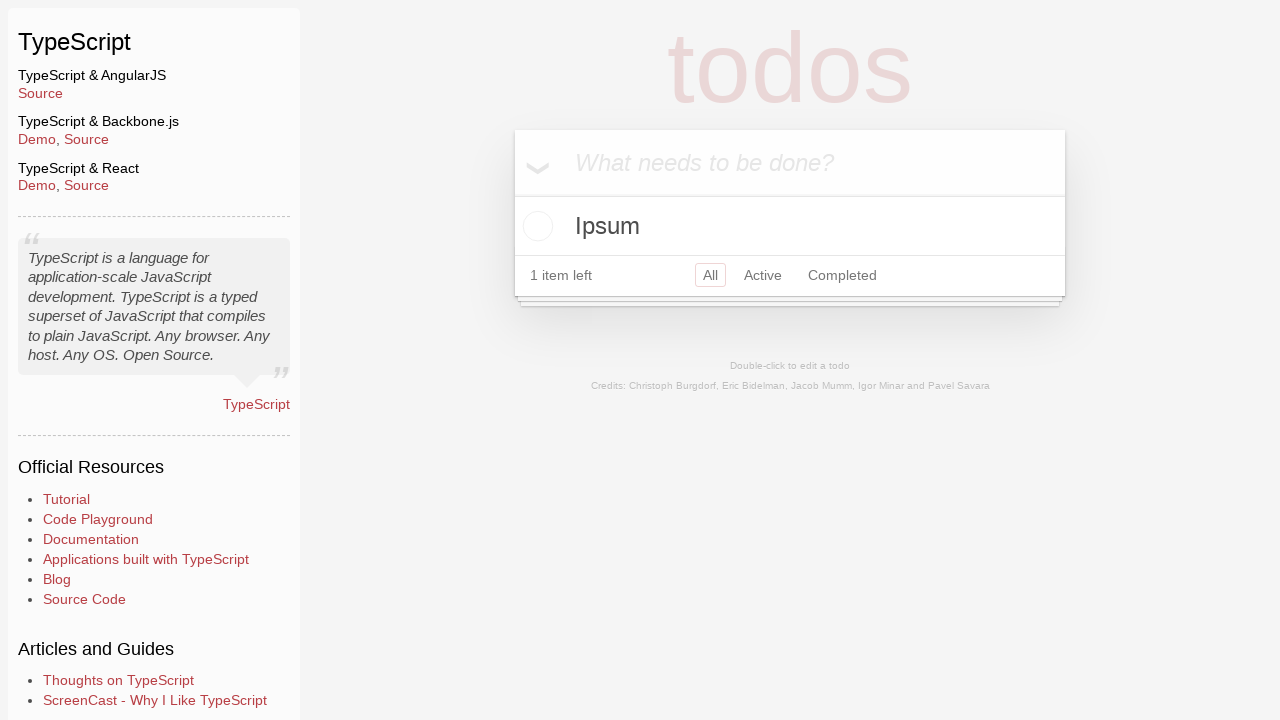